Navigates to a web table, finds the third row's second column data, and collects all table data into a list

Starting URL: http://demo.guru99.com/test/web-table-element.php

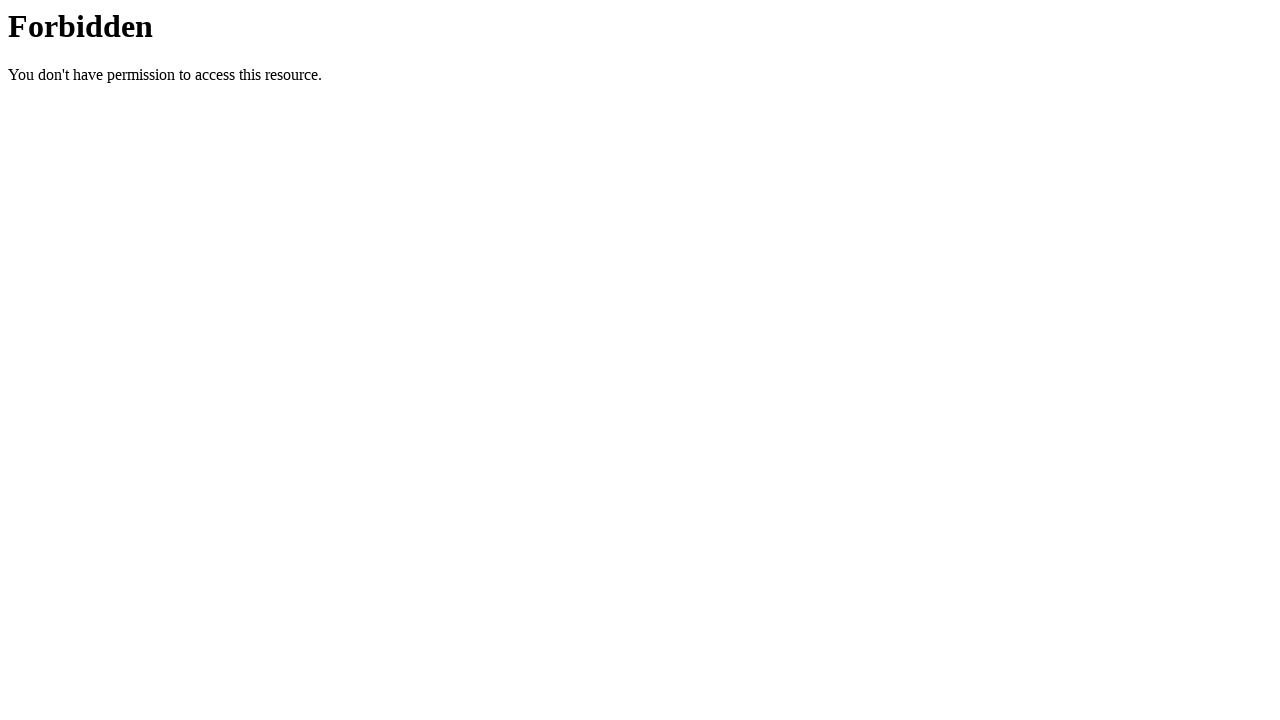

Waited for dynamically appearing button #visibleAfter to become visible (up to 10 seconds)
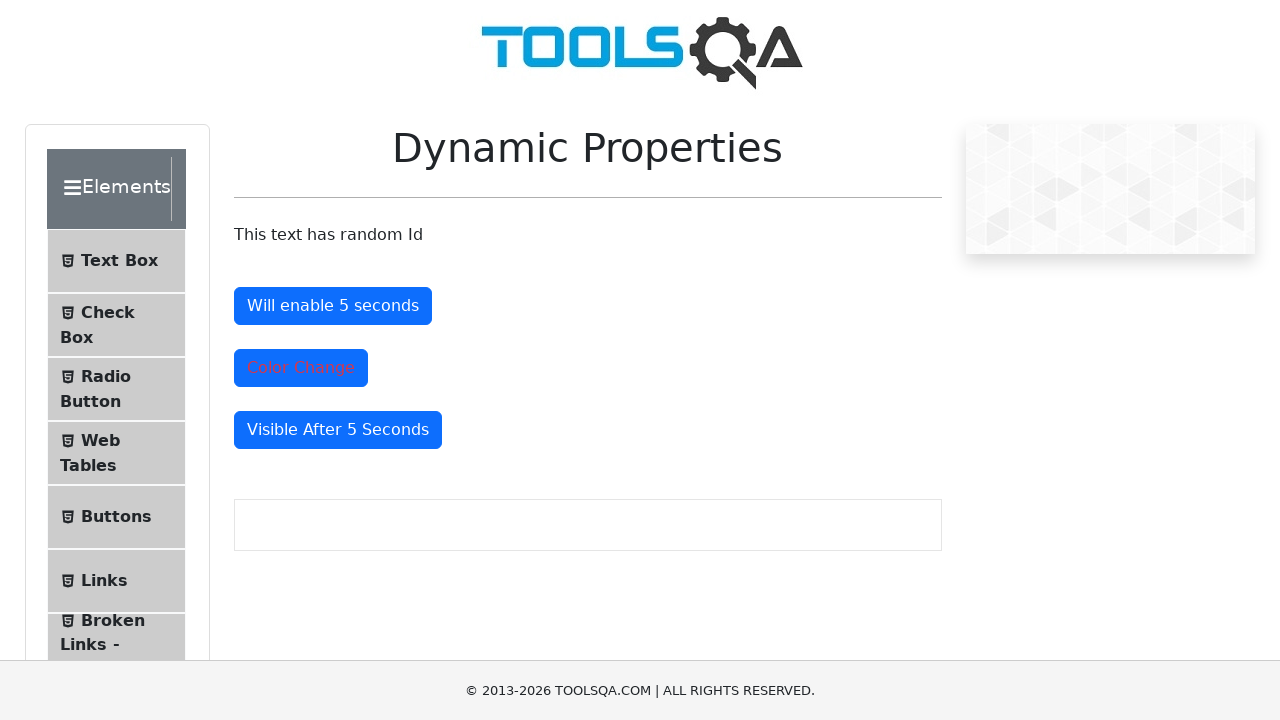

Clicked the dynamically appearing button
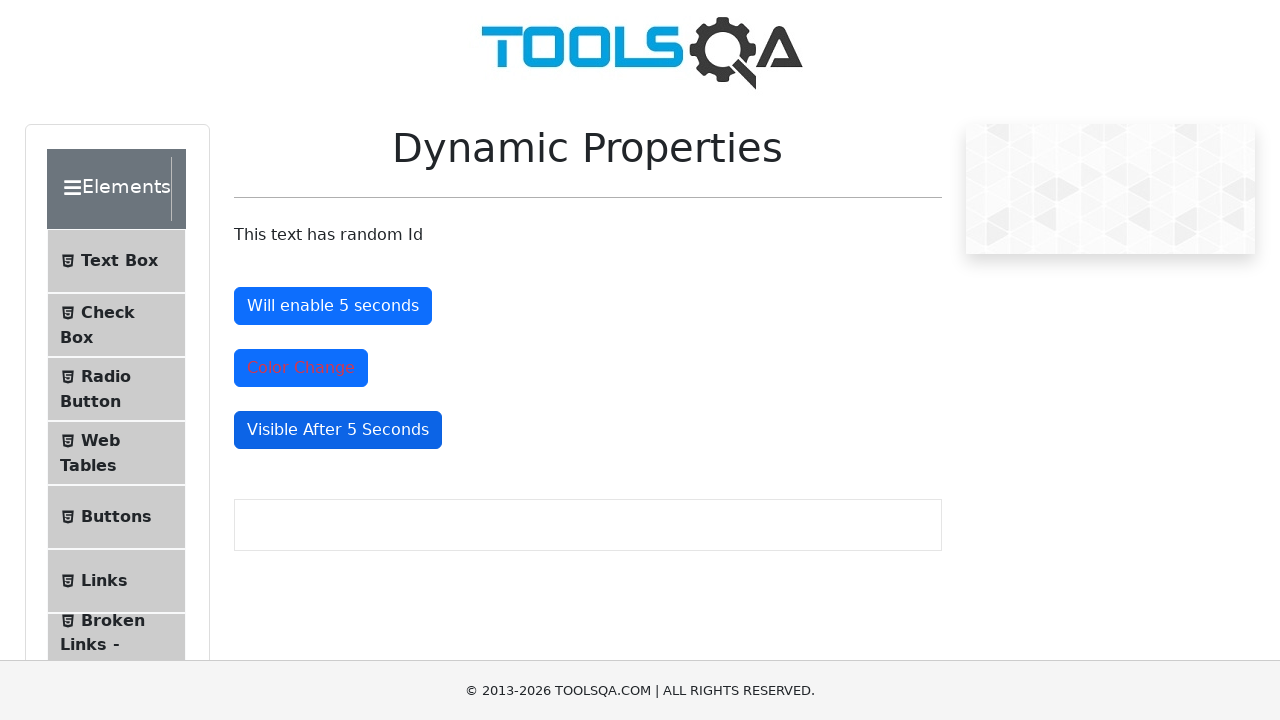

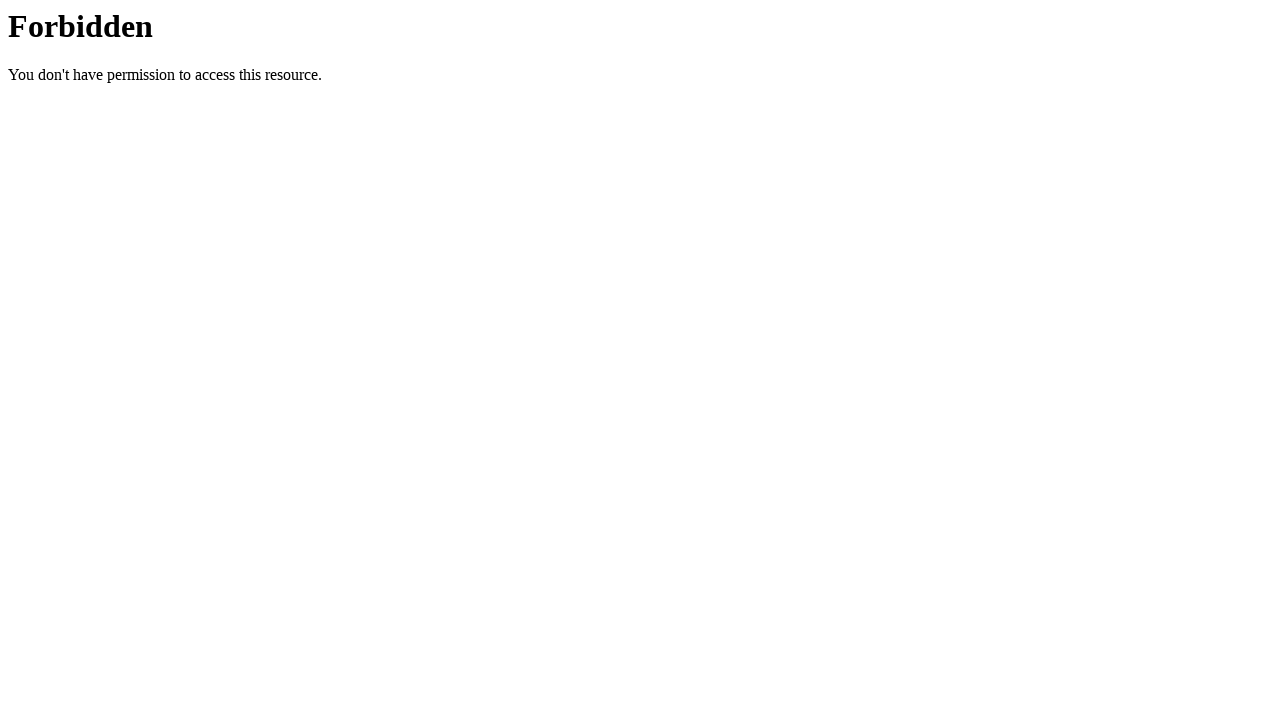